Tests that clicking the search box on a movie website homepage navigates to the search page

Starting URL: https://movie-d.juyoufuli.com/

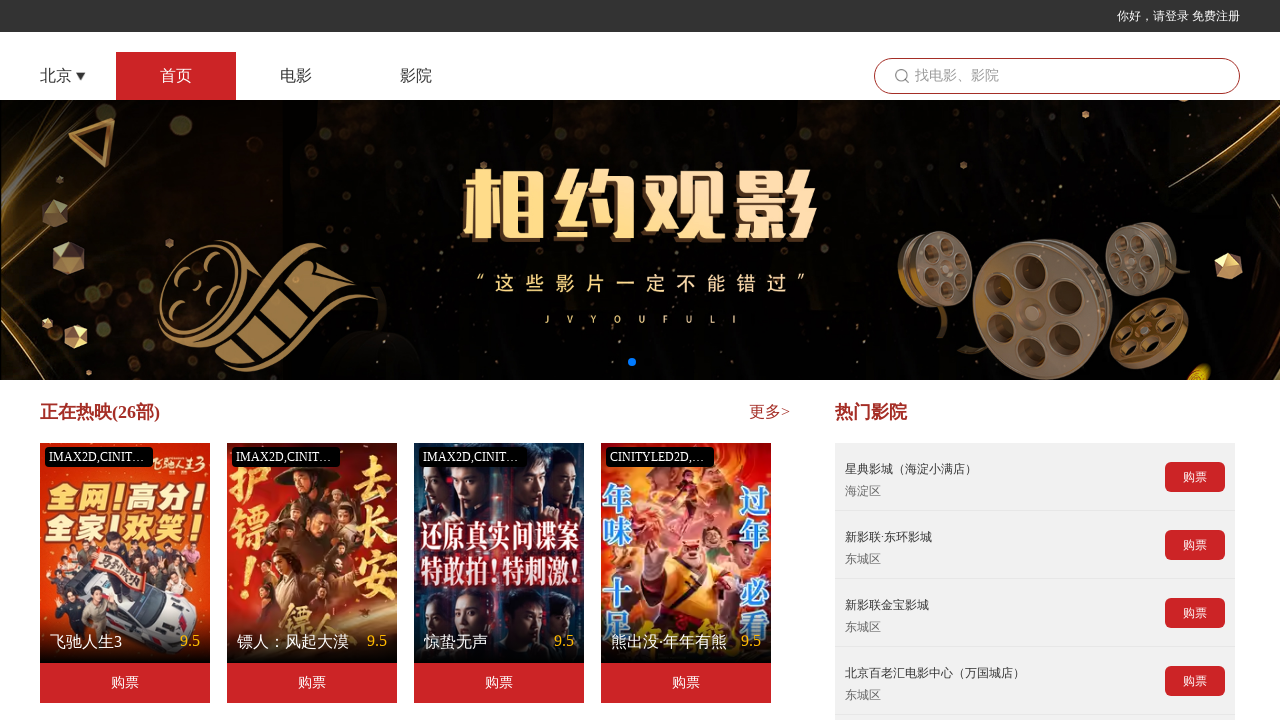

Waited for search box element to be visible
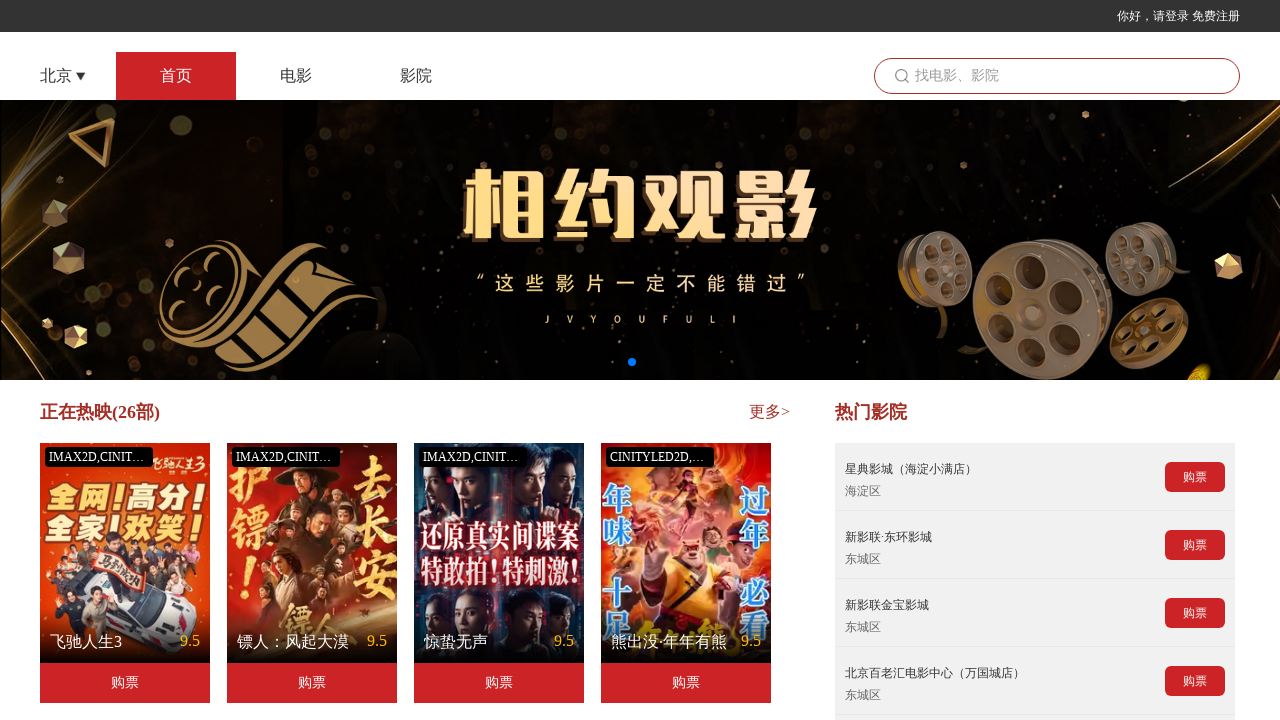

Clicked search box on homepage at (1057, 76) on .seearchContent
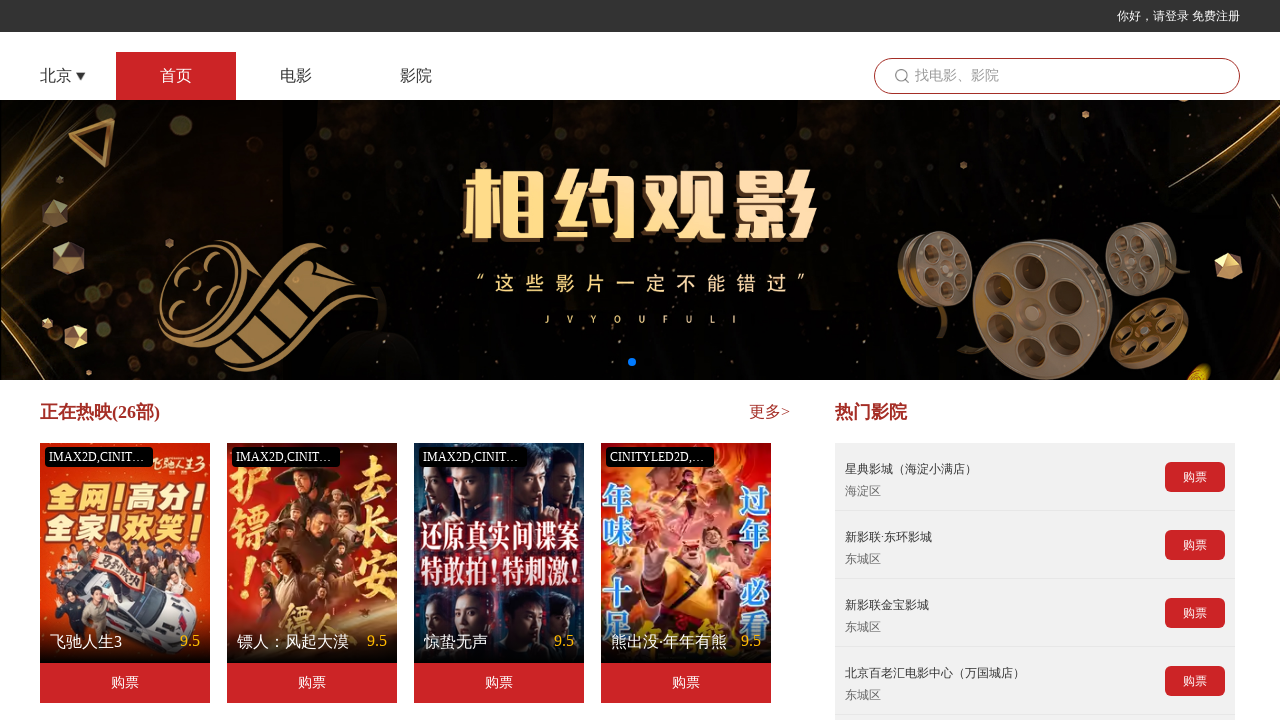

Navigation to search page completed successfully
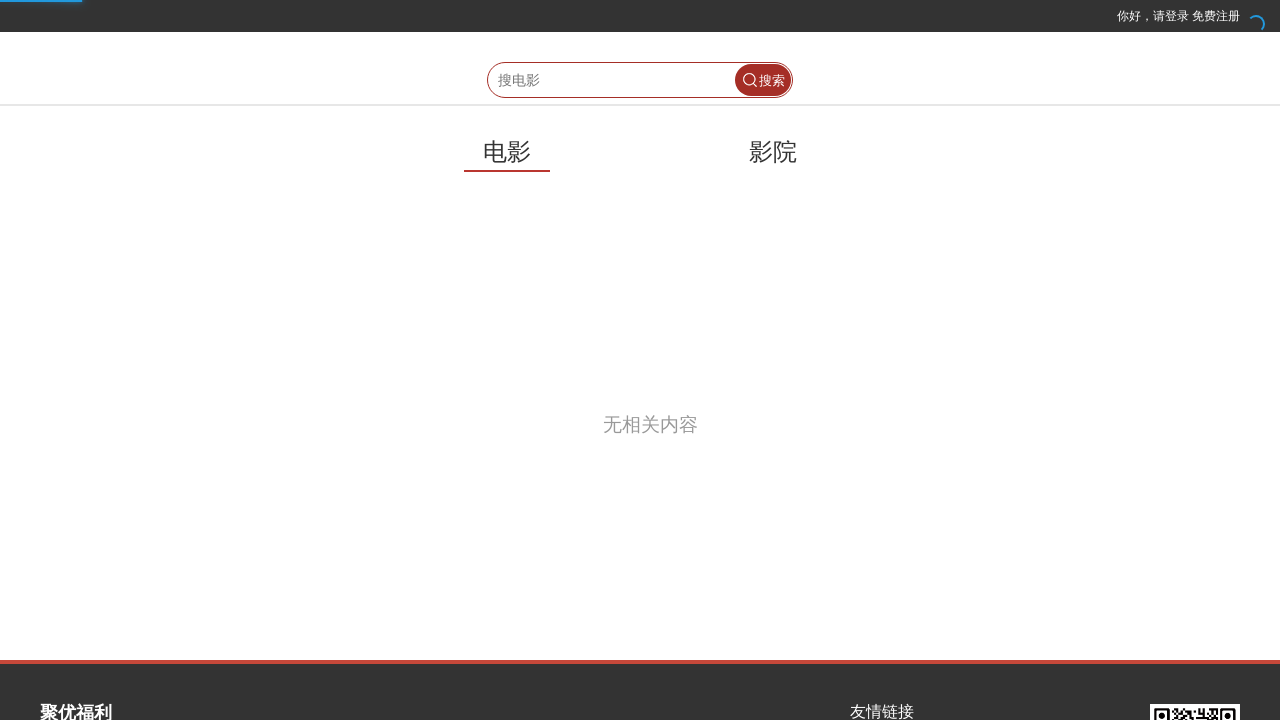

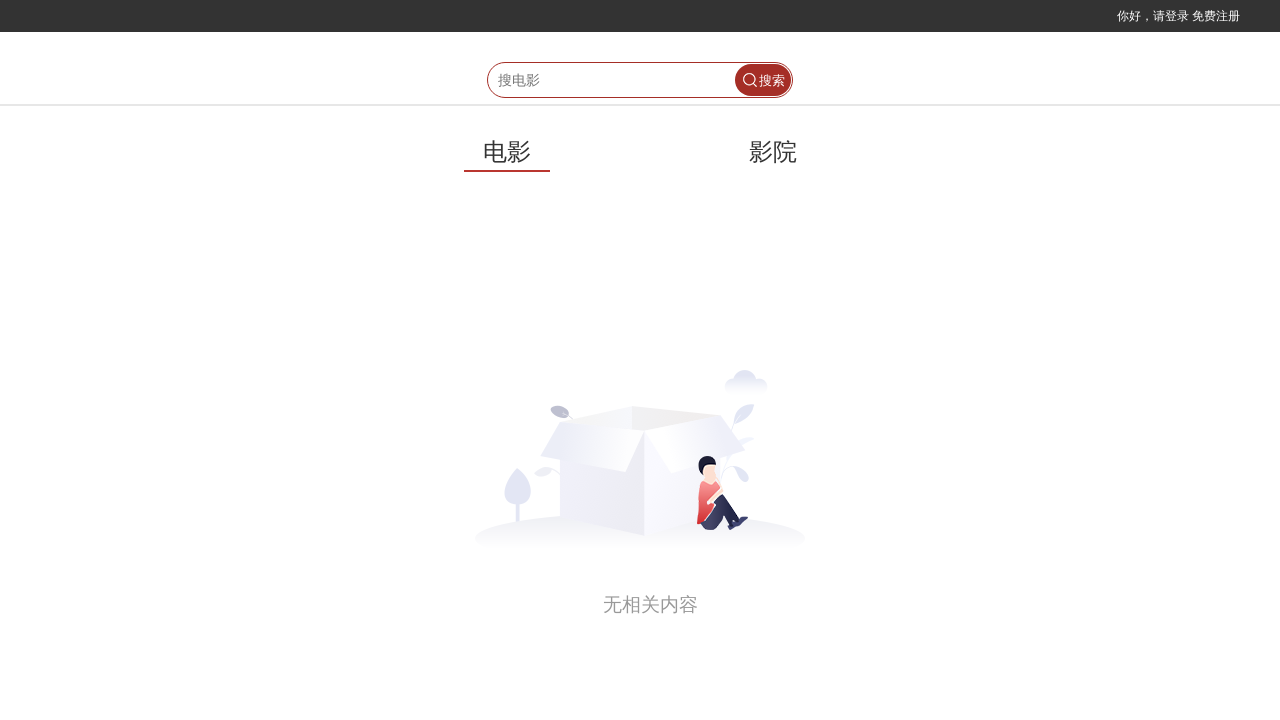